Tests clicking the first radio button on a form using its ID selector

Starting URL: https://formy-project.herokuapp.com/radiobutton

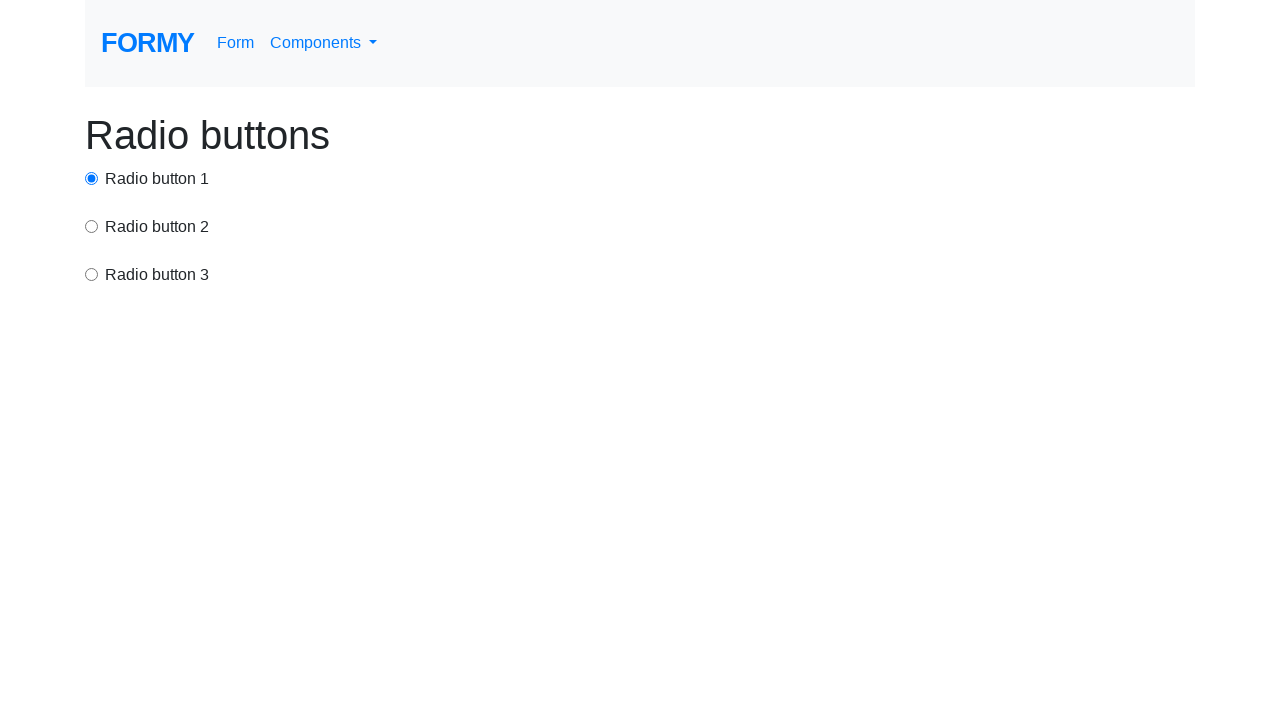

Navigated to radio button form page
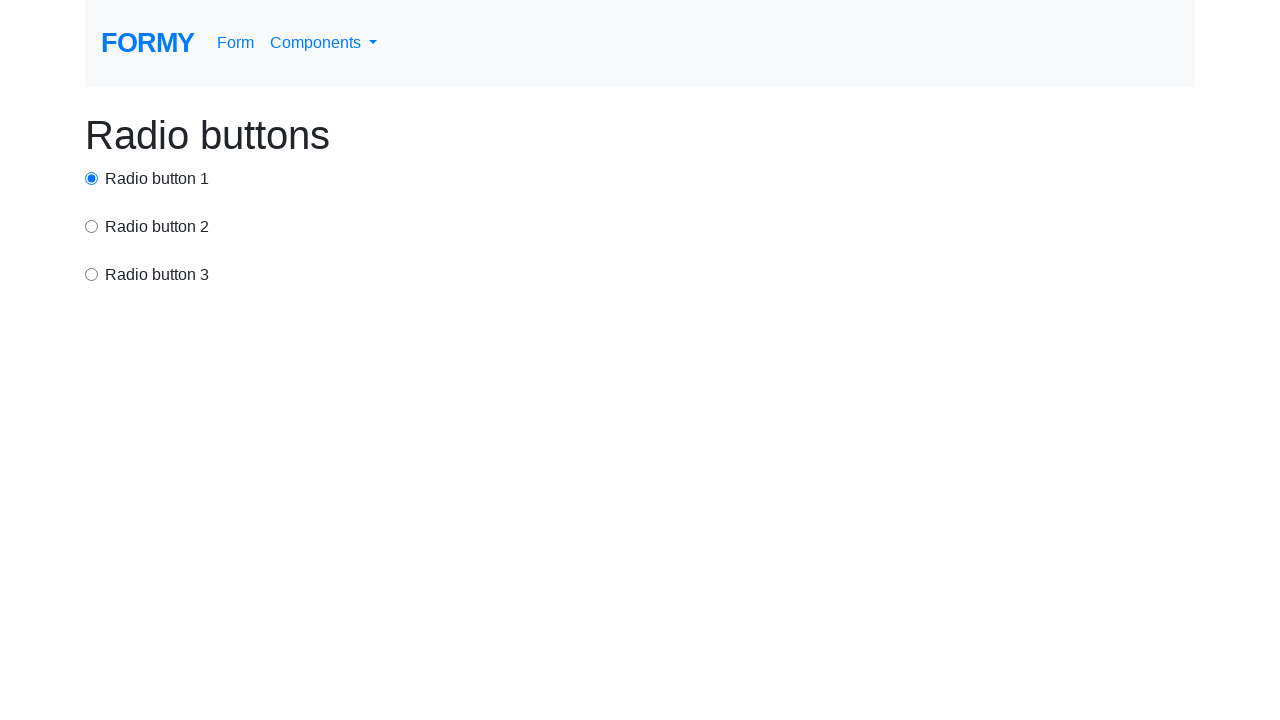

Clicked the first radio button using ID selector at (92, 178) on #radio-button-1
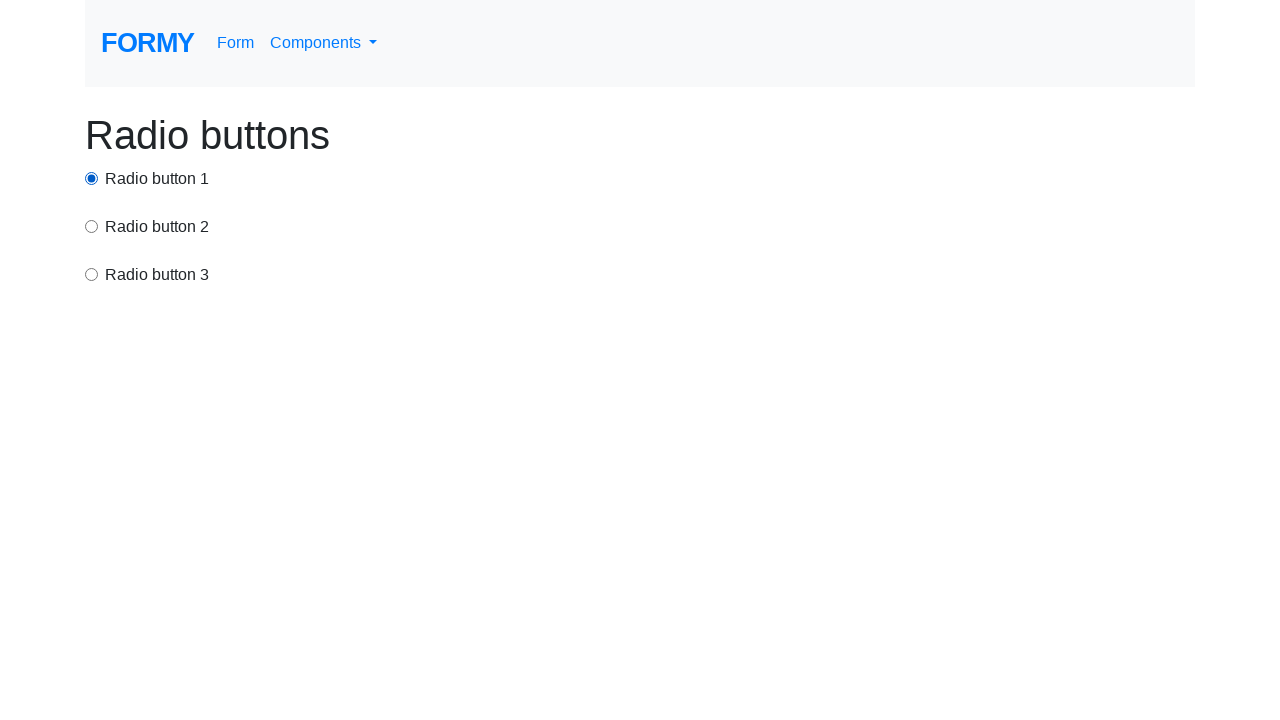

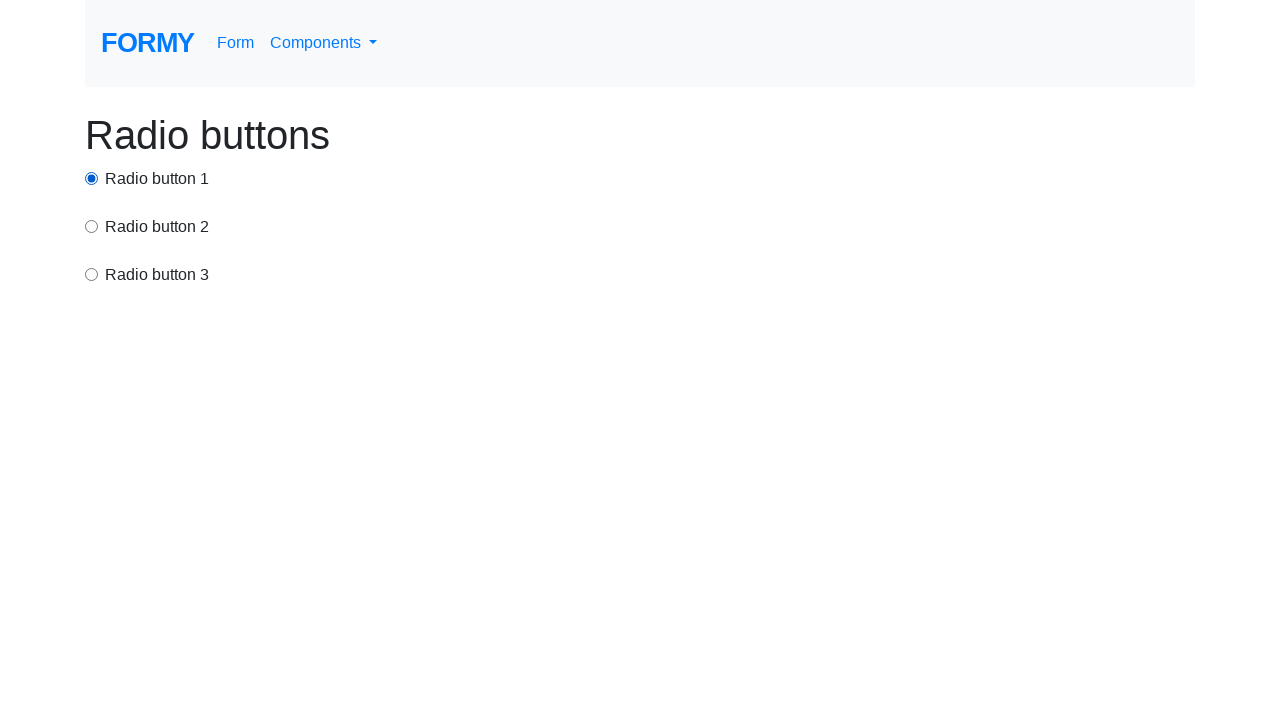